Tests USPS website navigation by verifying the homepage title, hovering over the Send menu tab, and clicking on the ZIP code lookup option from the dropdown menu

Starting URL: https://www.usps.com

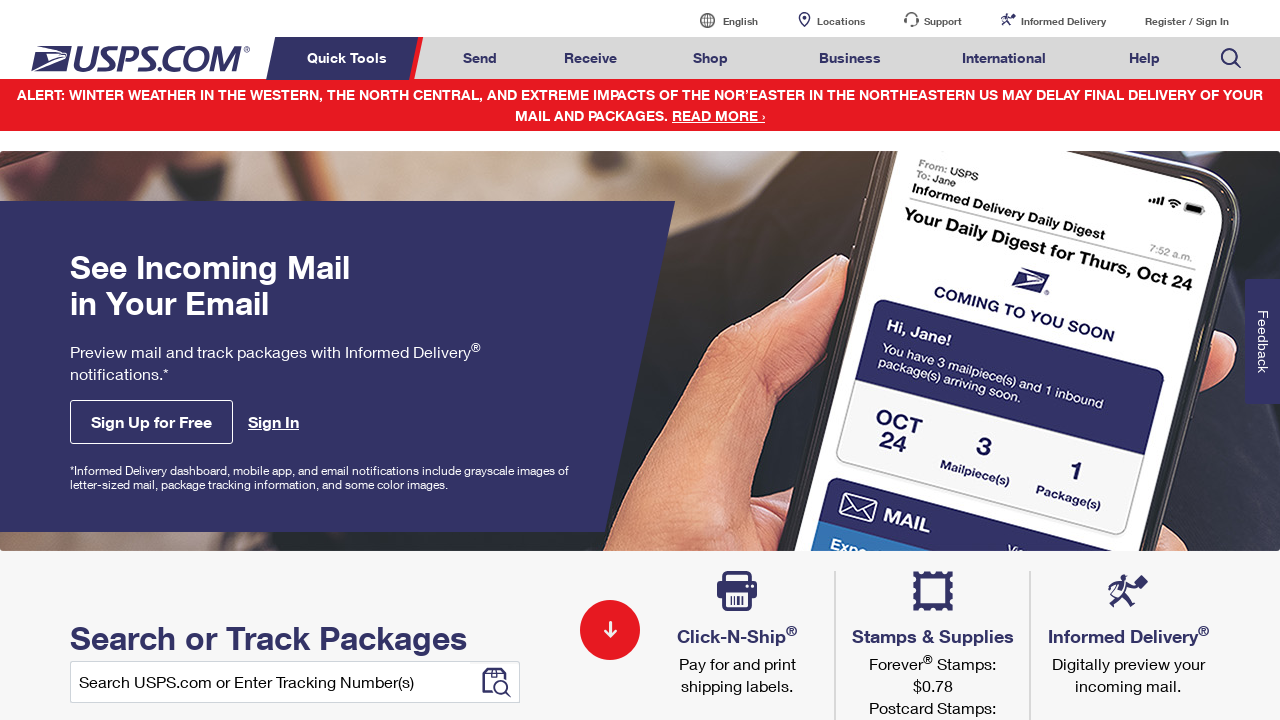

Retrieved USPS homepage title
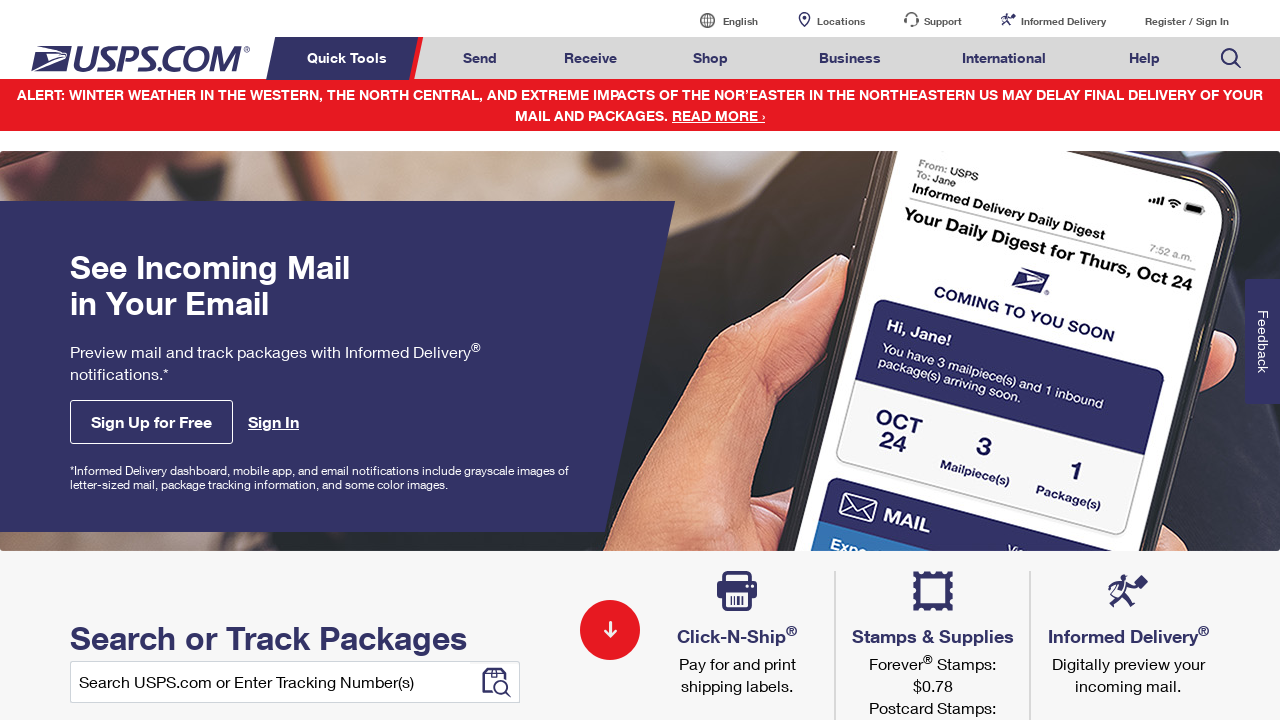

Verified homepage title: Welcome | USPS
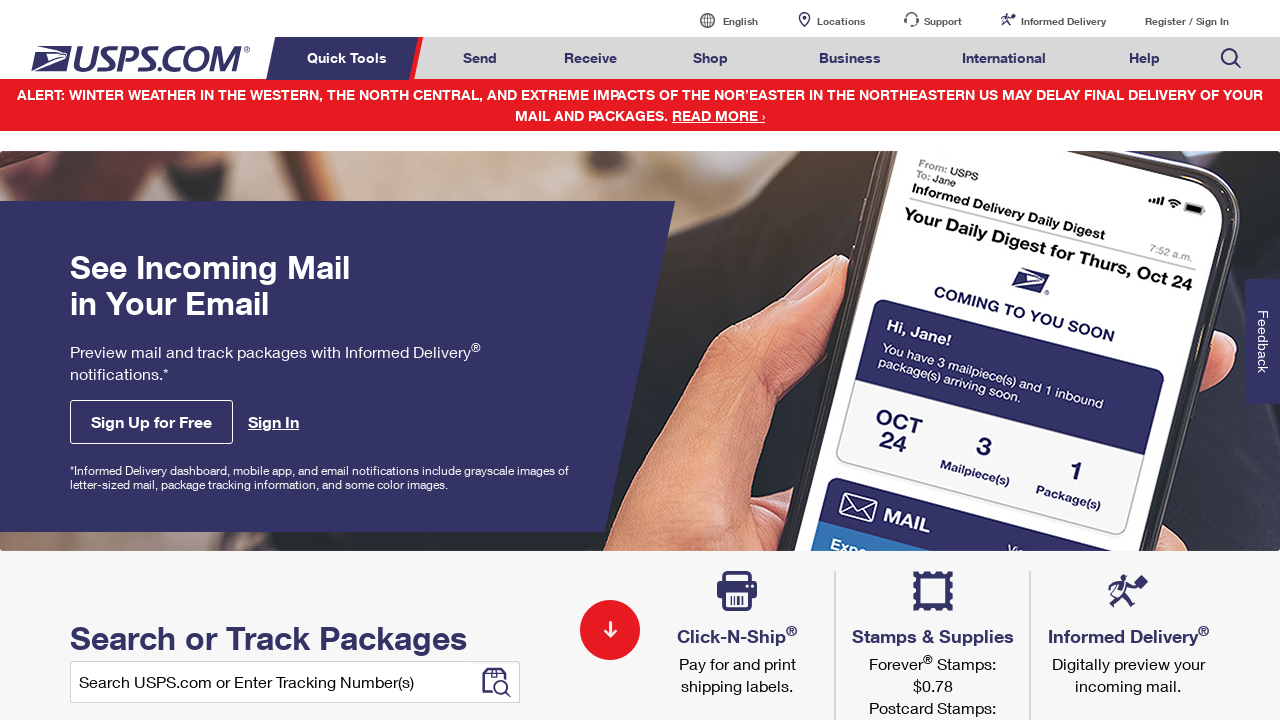

Hovered over Send menu tab to open dropdown at (480, 58) on text='Send' >> nth=0
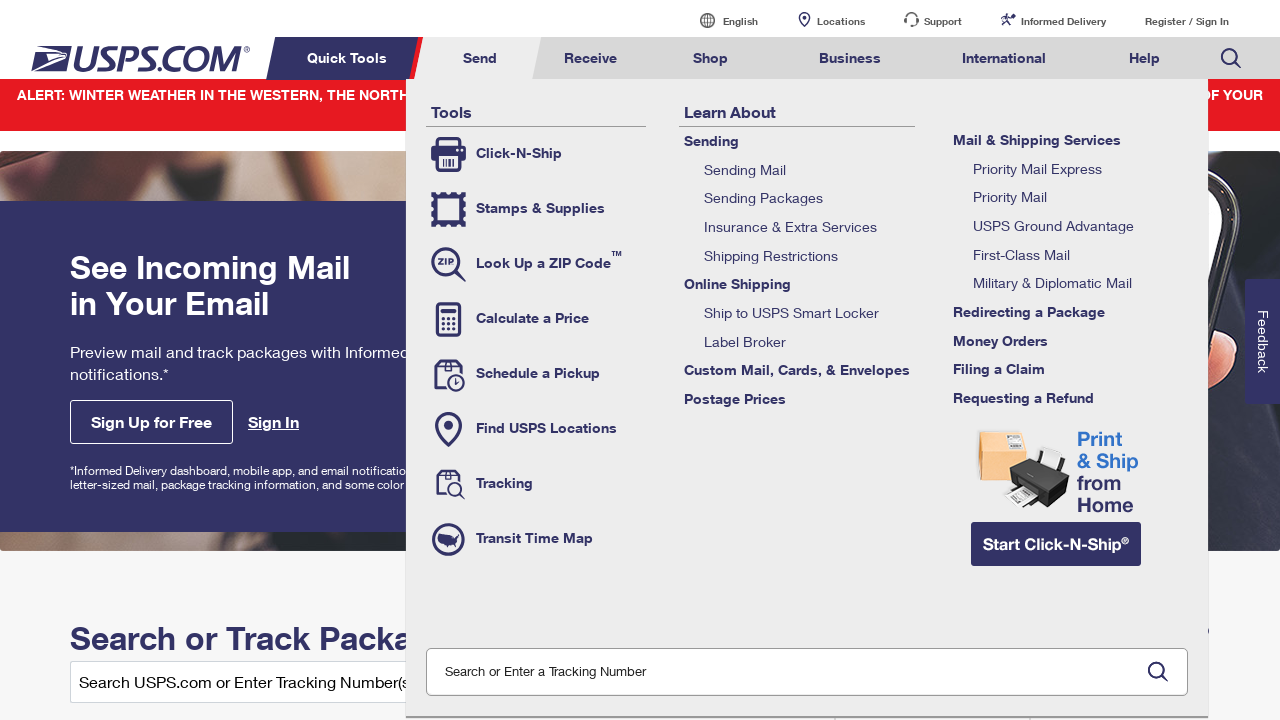

Clicked on 'Look Up a ZIP Code' option from Send dropdown menu at (536, 264) on text='Look Up a ZIP Code'
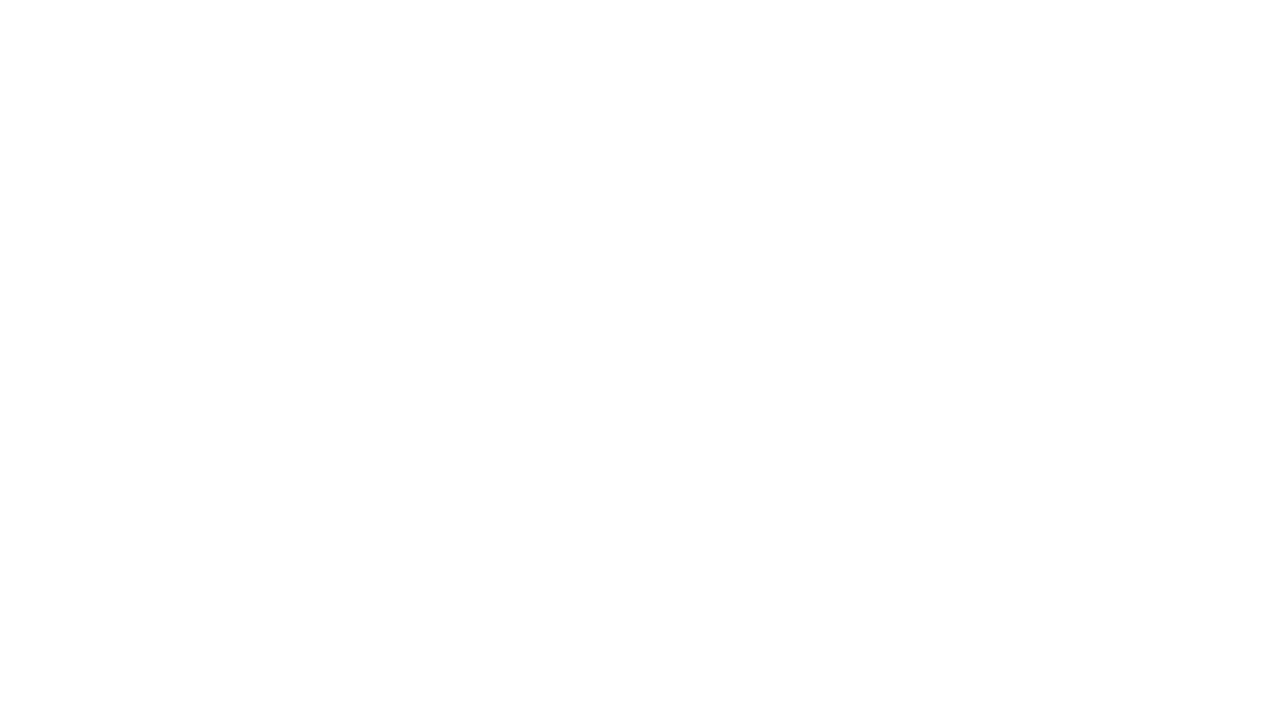

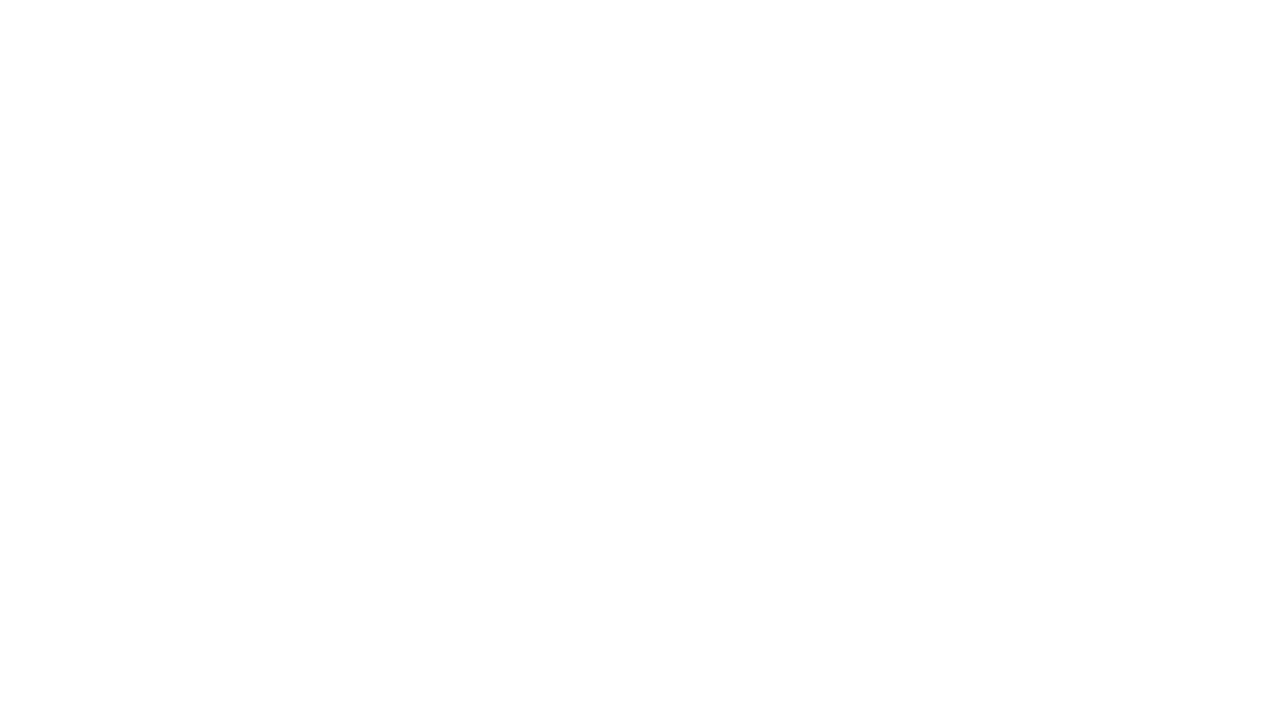